Tests drag and drop functionality by dragging a source element and dropping it onto a target element using jQuery UI's droppable demo

Starting URL: https://jqueryui.com/resources/demos/droppable/default.html

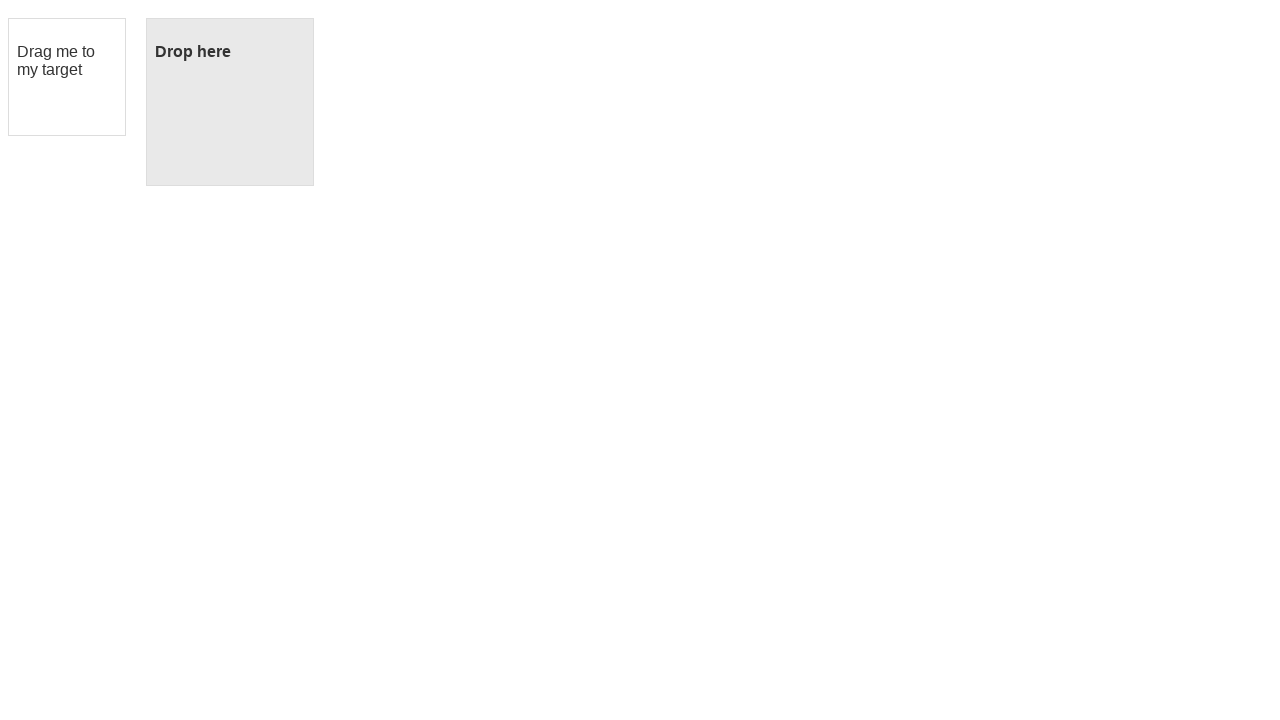

Navigated to jQuery UI droppable demo page
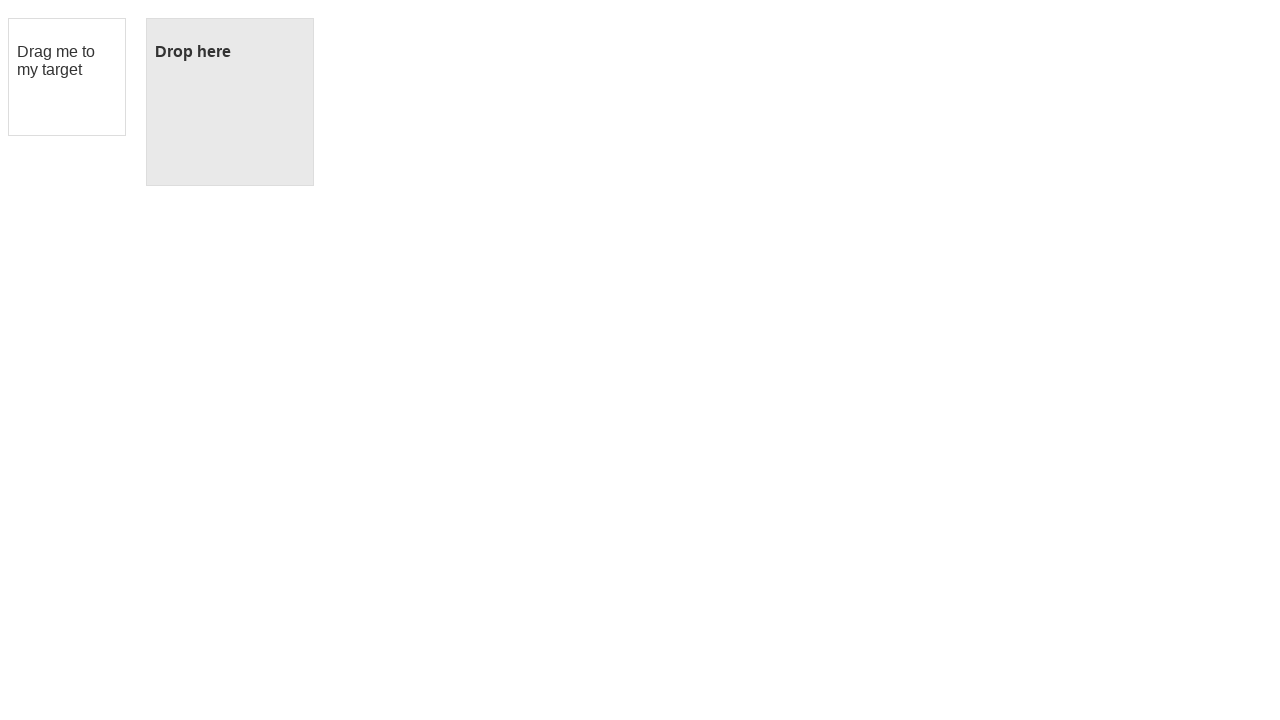

Located draggable source element
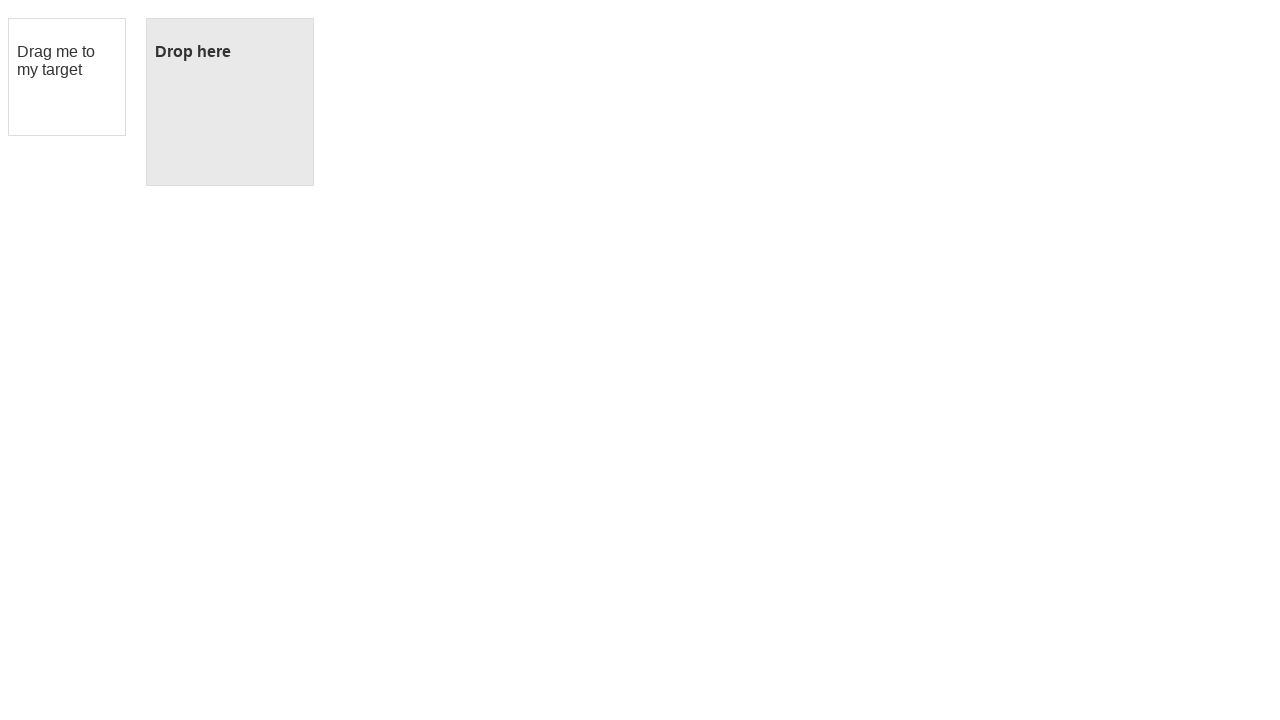

Located droppable target element
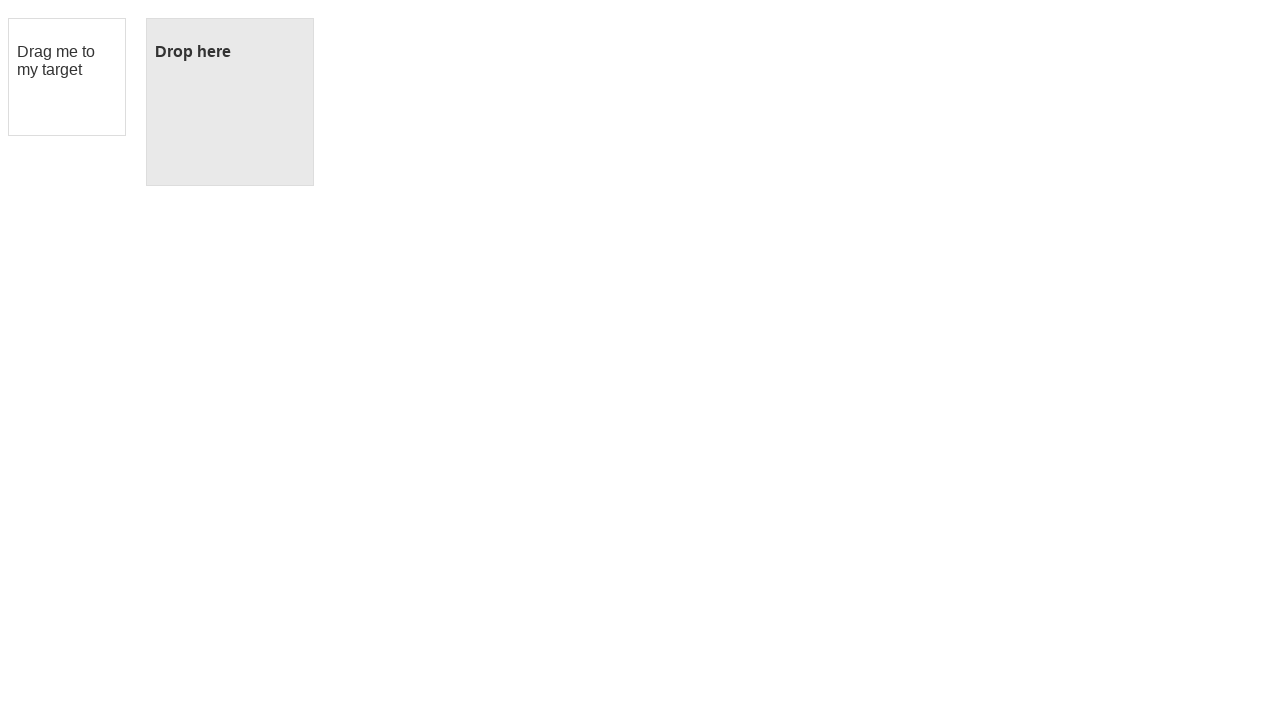

Dragged source element and dropped it onto target element at (230, 102)
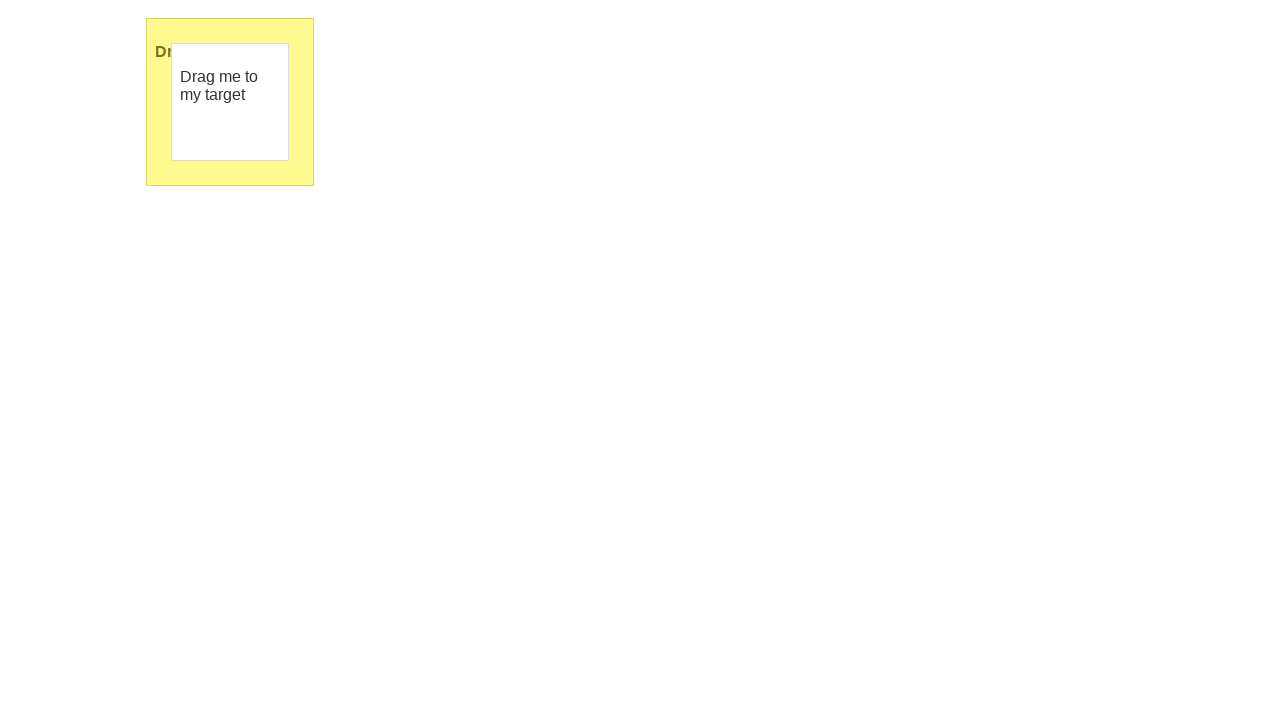

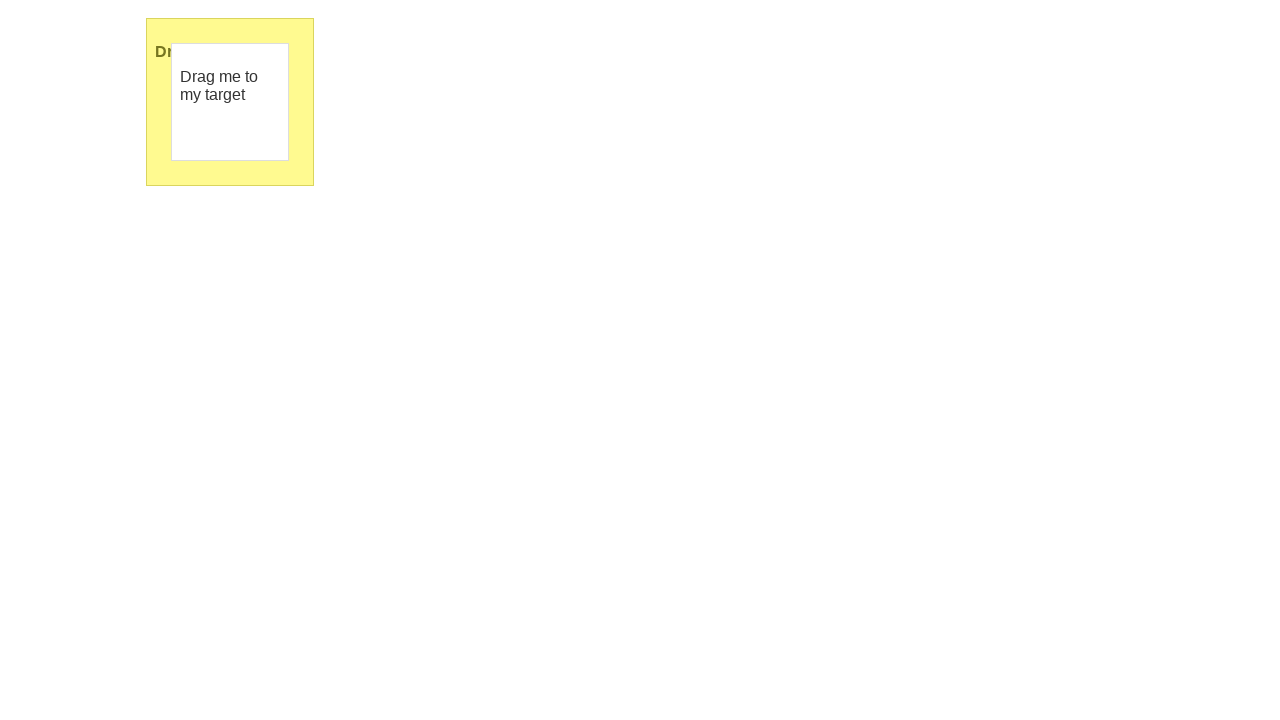